Tests product navigation on demoblaze.com by waiting for products to load, finding a specific product (Sony vaio i5), clicking on it, and verifying the product page heading is displayed.

Starting URL: https://www.demoblaze.com/index.html

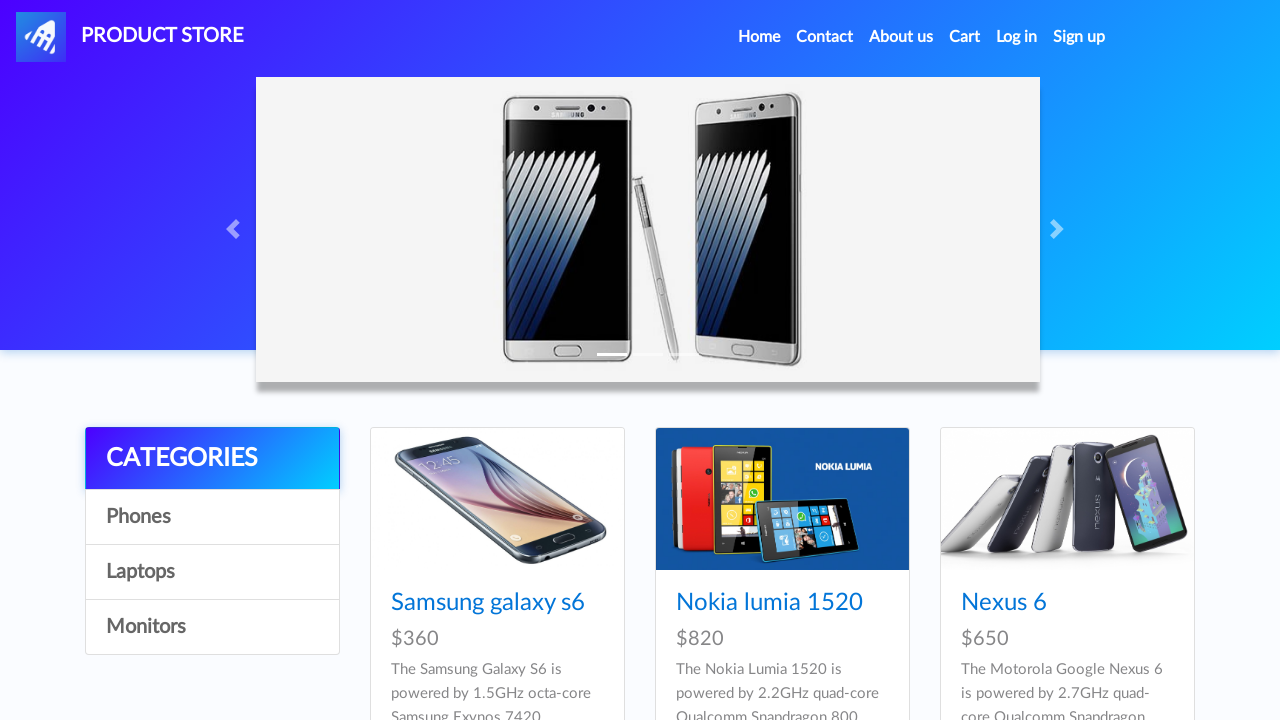

Waited for product links to load in product list
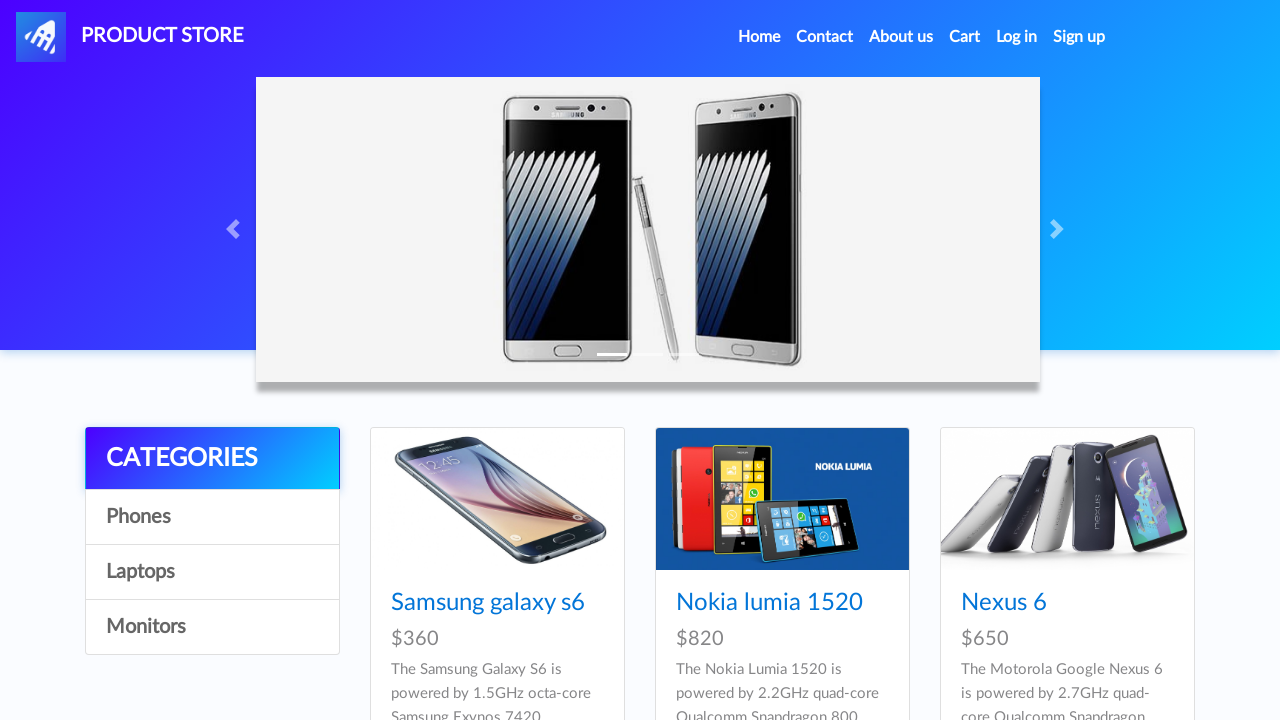

Retrieved all product links from the product list
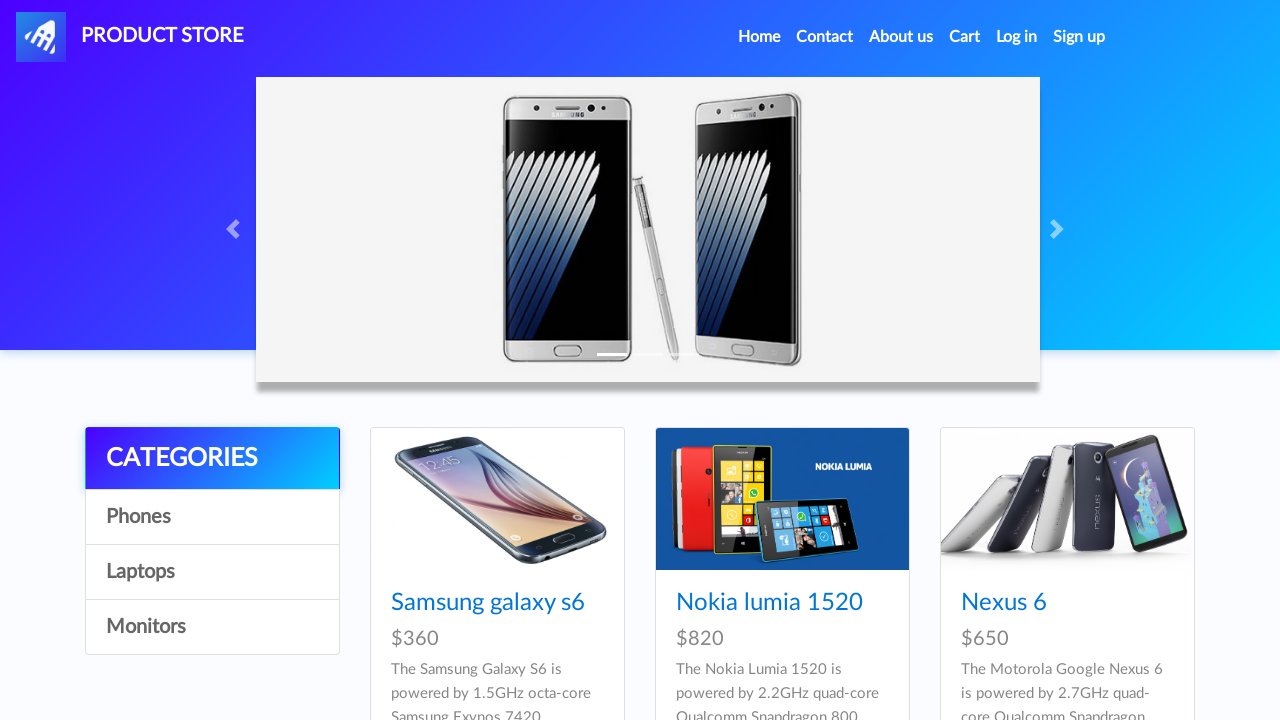

Found and clicked on 'Sony vaio i5' product
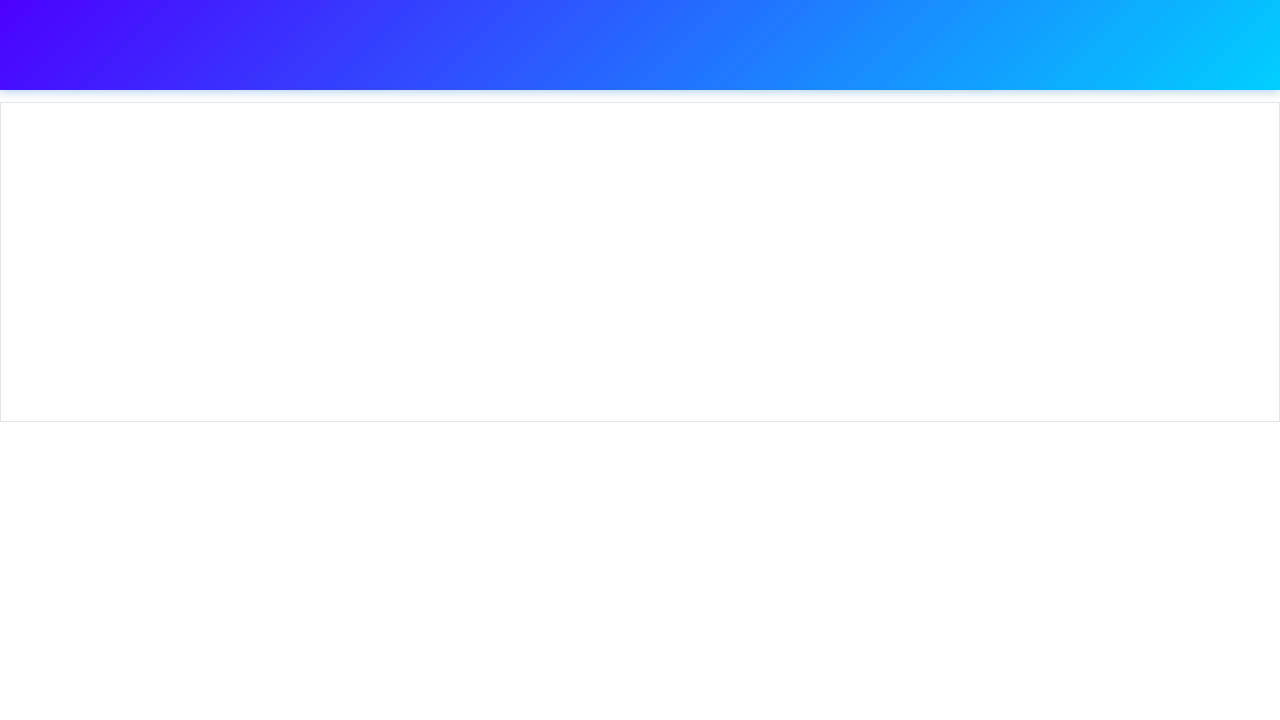

Verified product page heading 'Sony vaio i5' is displayed
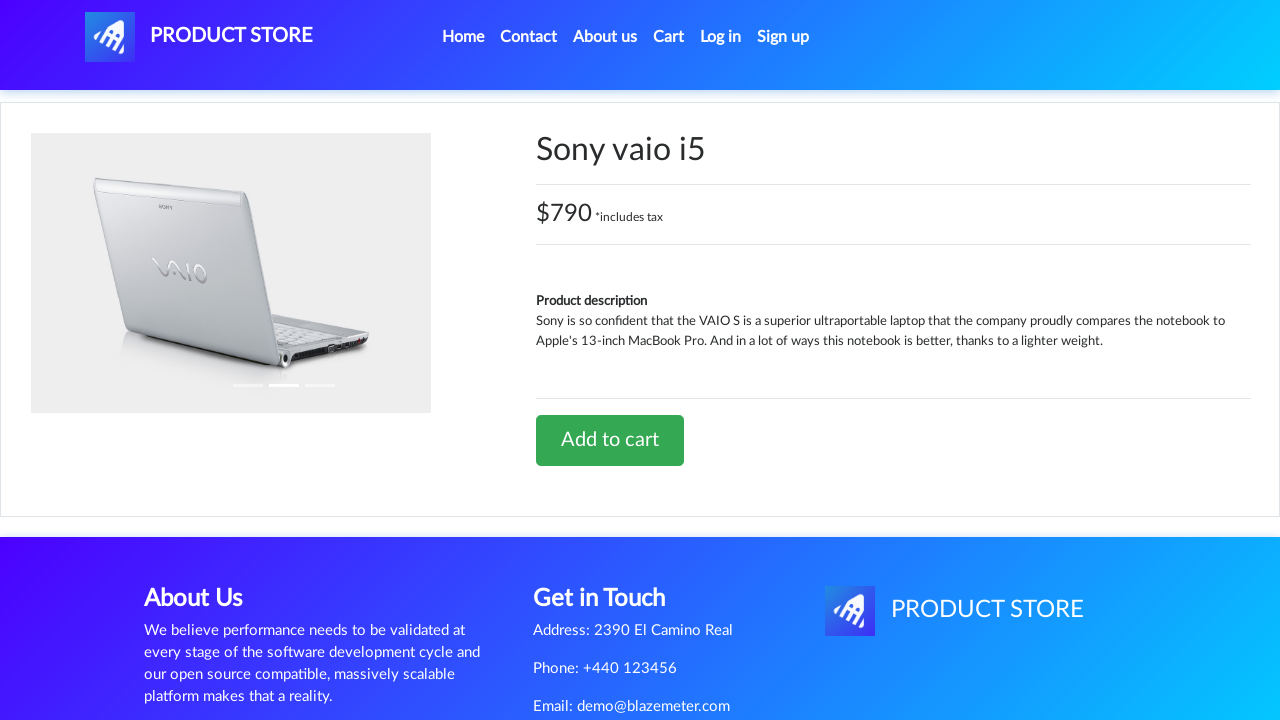

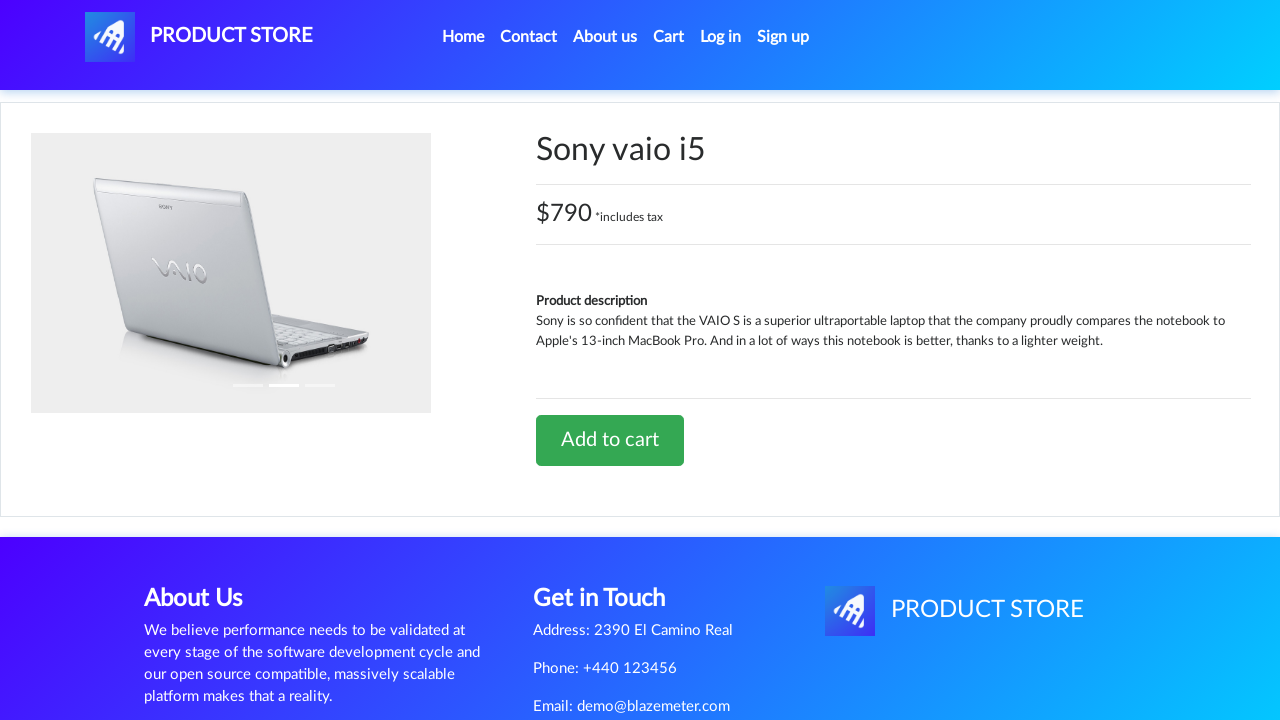